Tests radio button functionality on a practice website by selecting Firefox browser option and Hyderabad city option, then verifying radio button selection states.

Starting URL: https://www.leafground.com/radio.xhtml

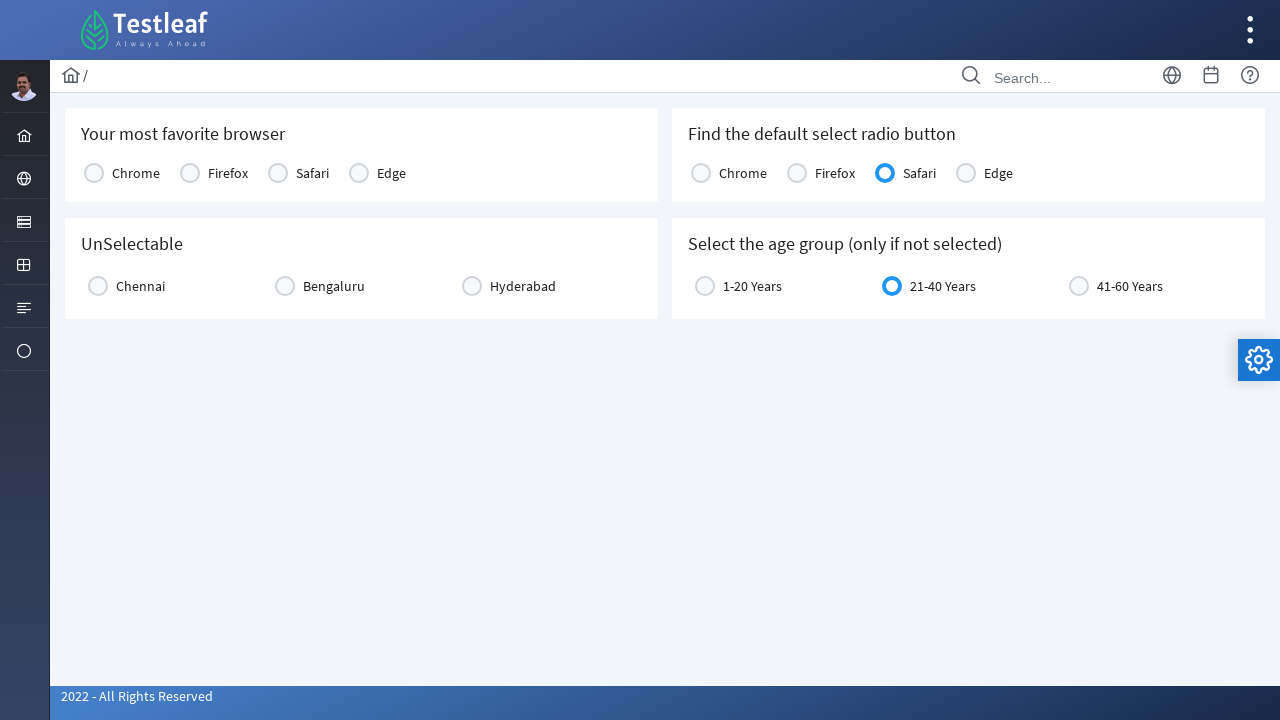

Clicked Firefox radio button at (228, 173) on xpath=//label[contains(text(),'Firefox')]
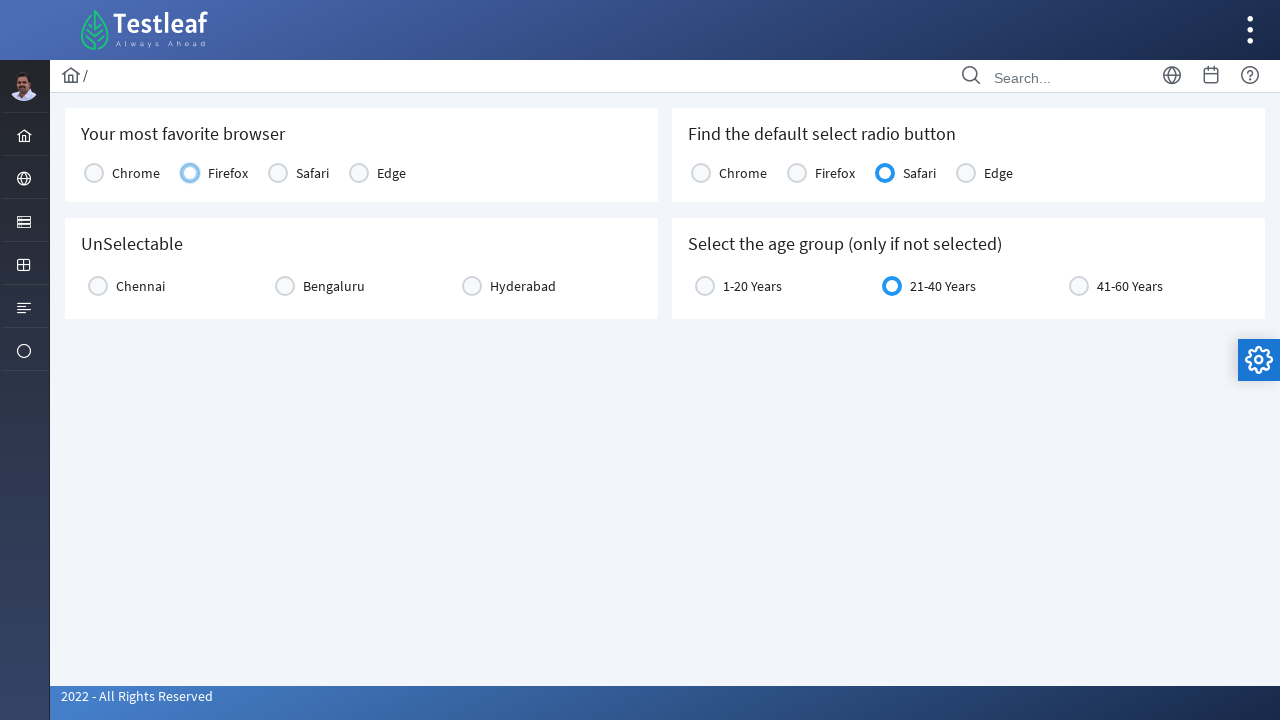

Clicked Hyderabad radio button at (523, 286) on xpath=//label[contains(text(),'Hyderabad')]
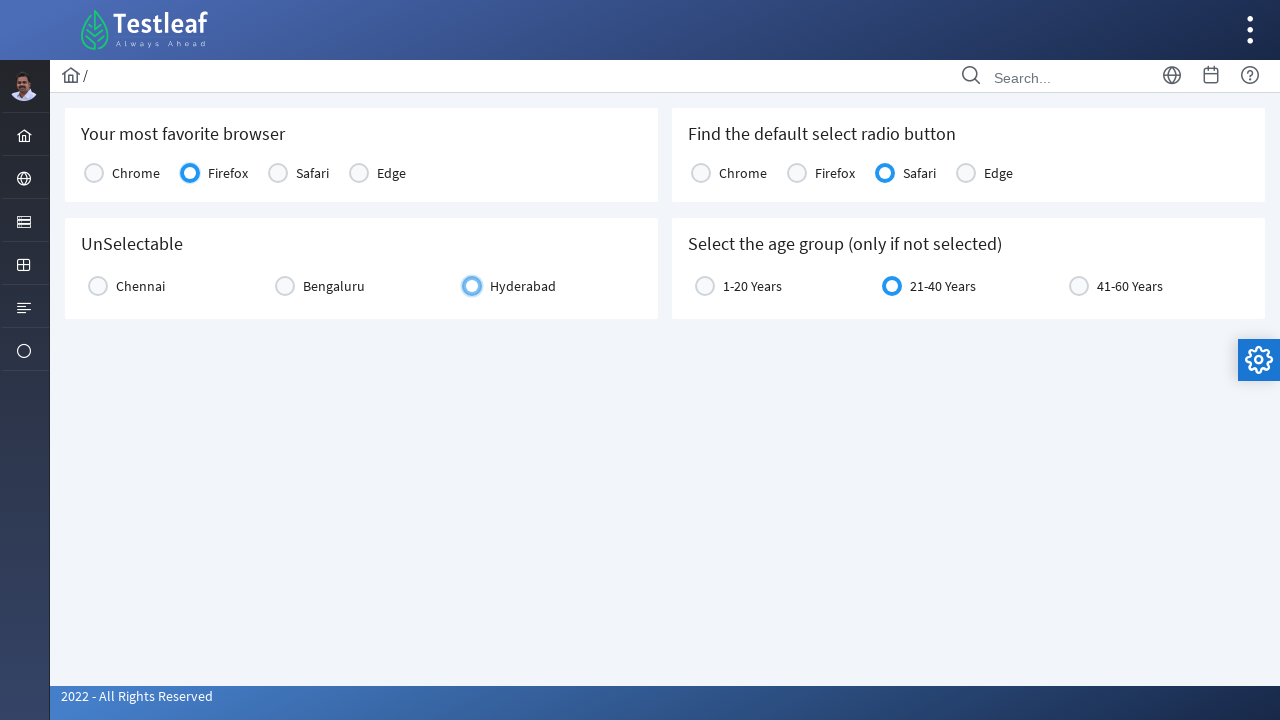

Verified radio button selection indicator is visible
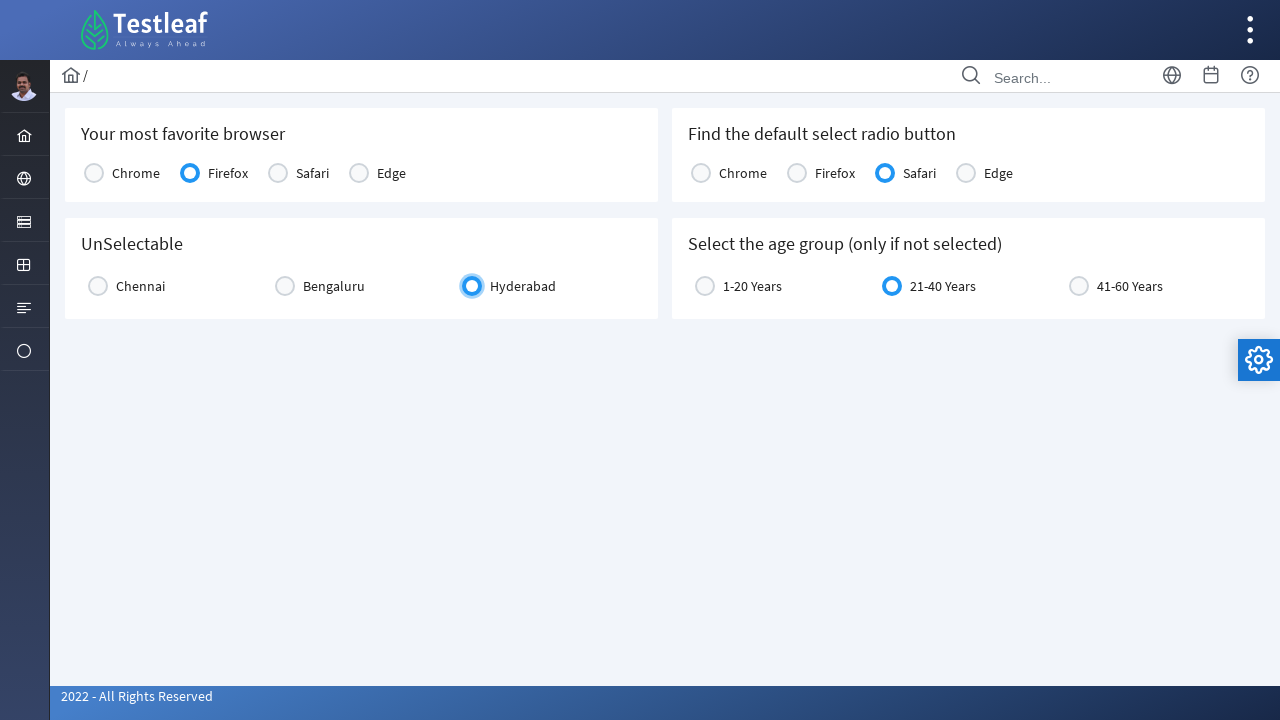

Verified age radio button (21-40 Years) is attached and selected
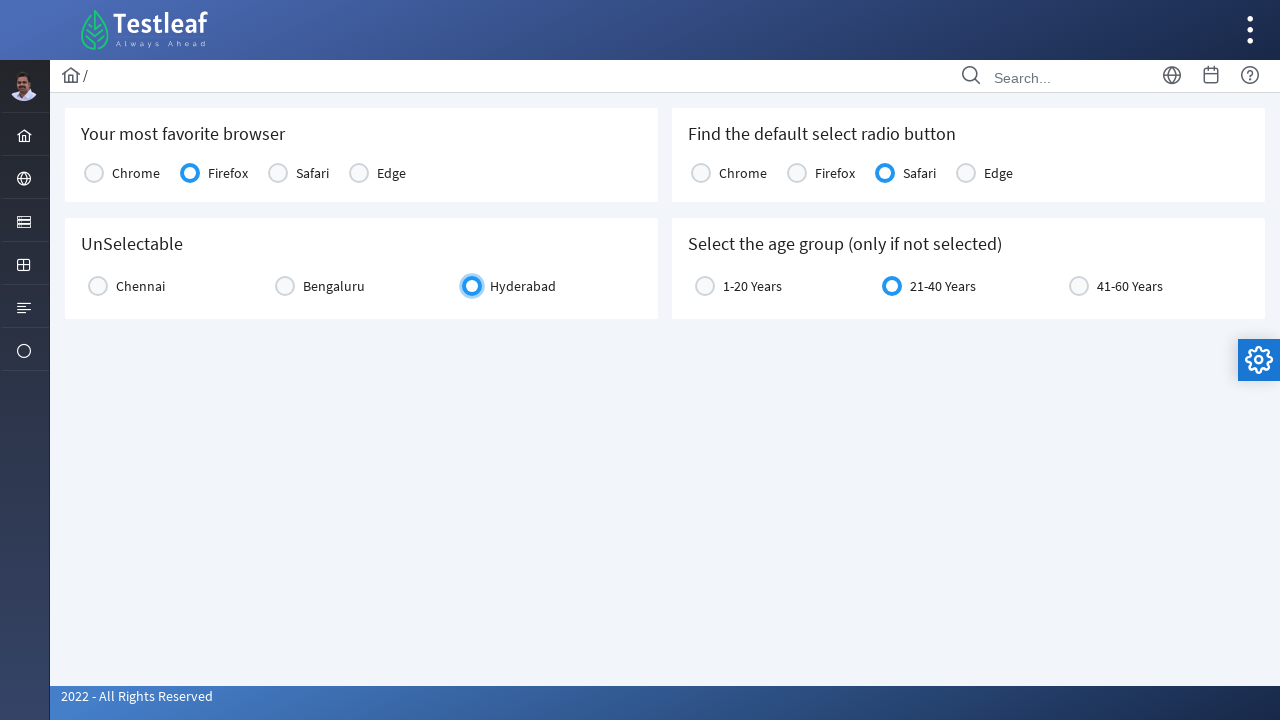

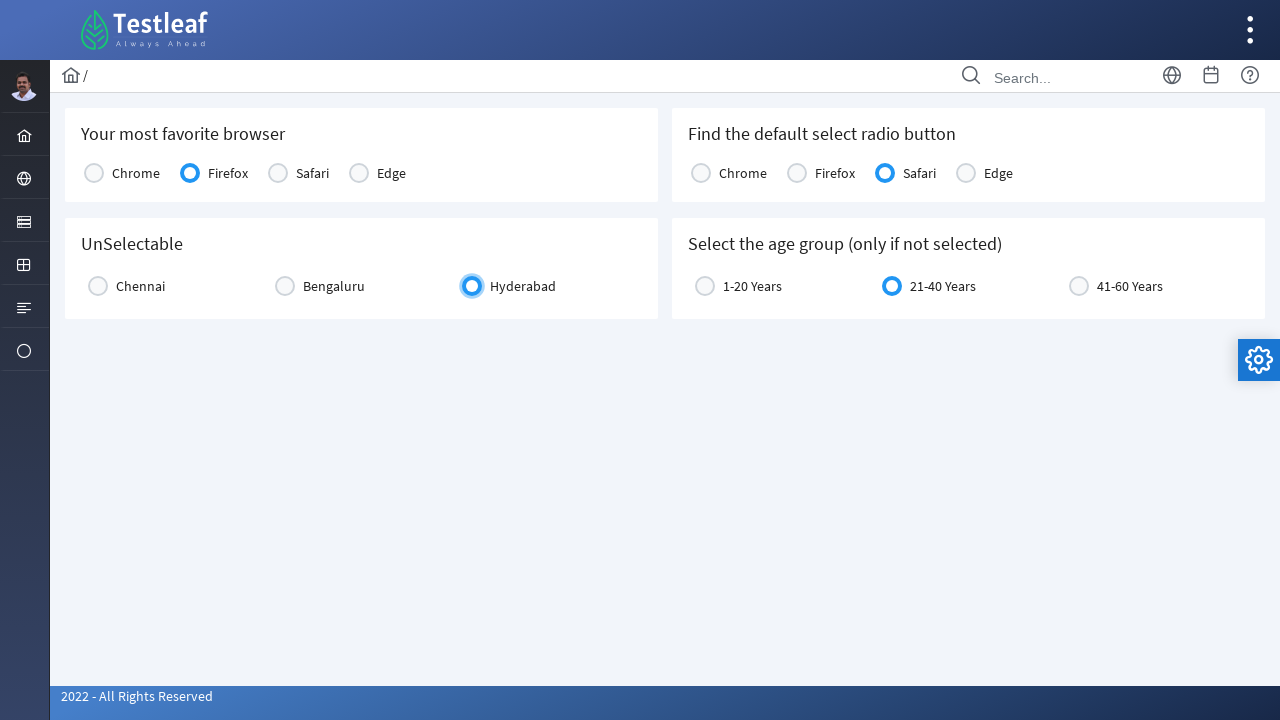